Tests AJAX functionality by clicking a button to load dynamic content and waiting for both immediate and delayed text elements to appear

Starting URL: https://v1.training-support.net/selenium/ajax

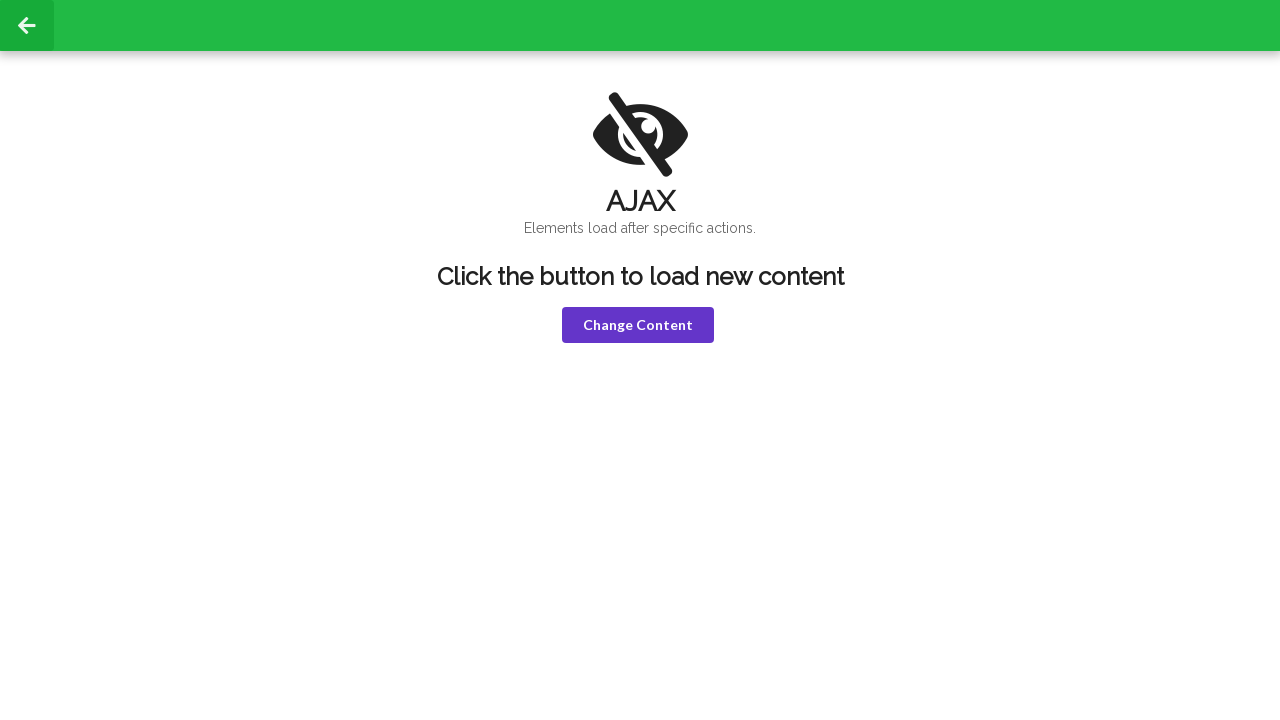

Clicked 'Change Content' button to trigger AJAX request at (638, 325) on xpath=//button[text()='Change Content']
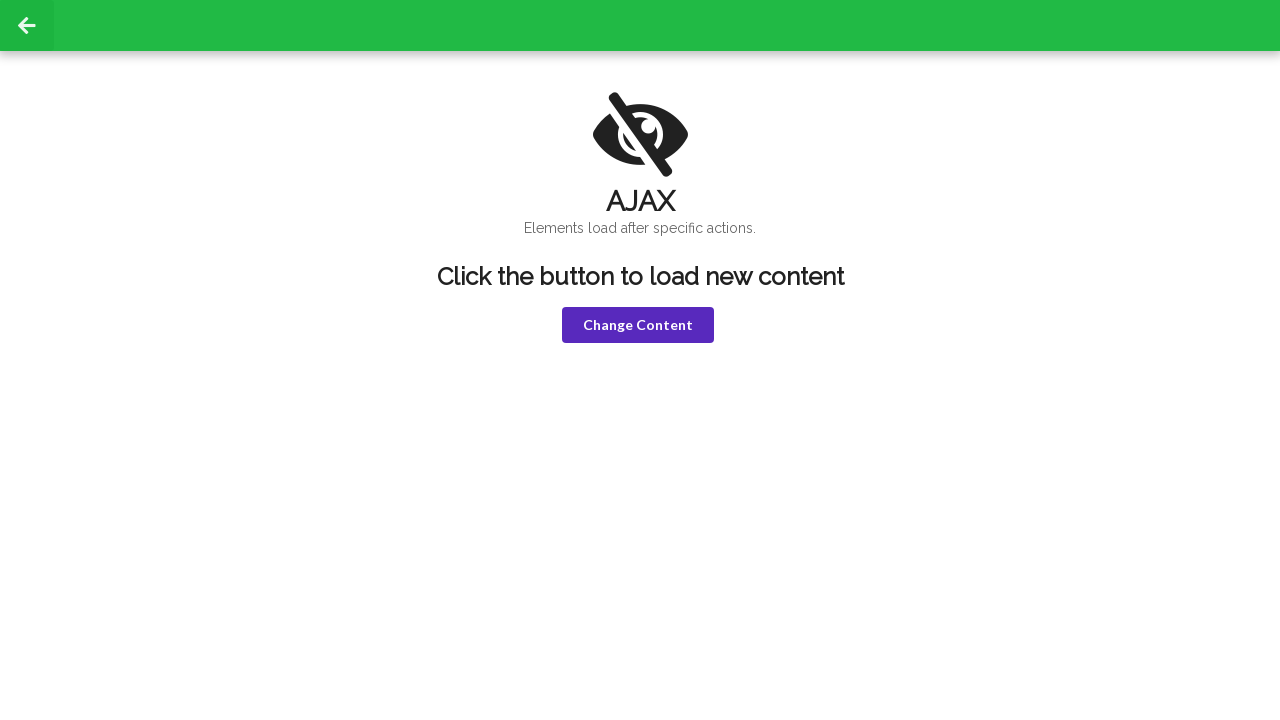

Waited for AJAX content h1 element to become visible
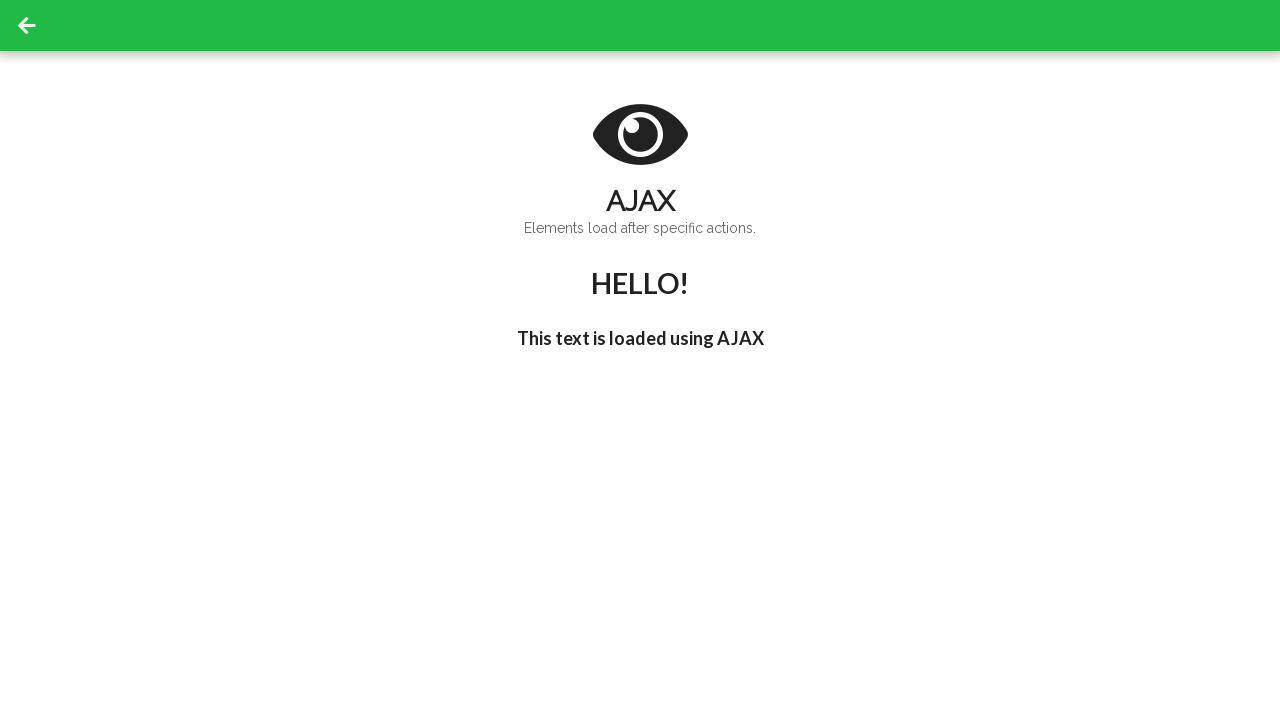

Retrieved h1 text content: 'HELLO!'
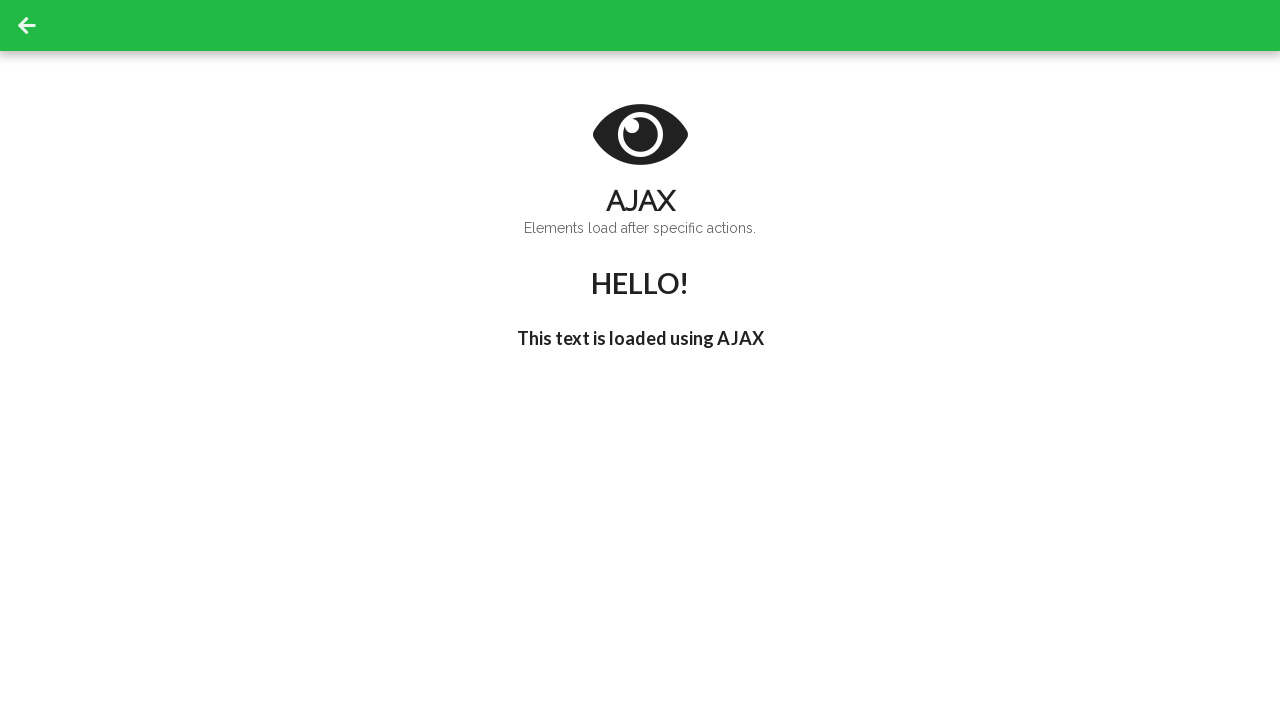

Retrieved initial h3 text content: 'This text is loaded using AJAX'
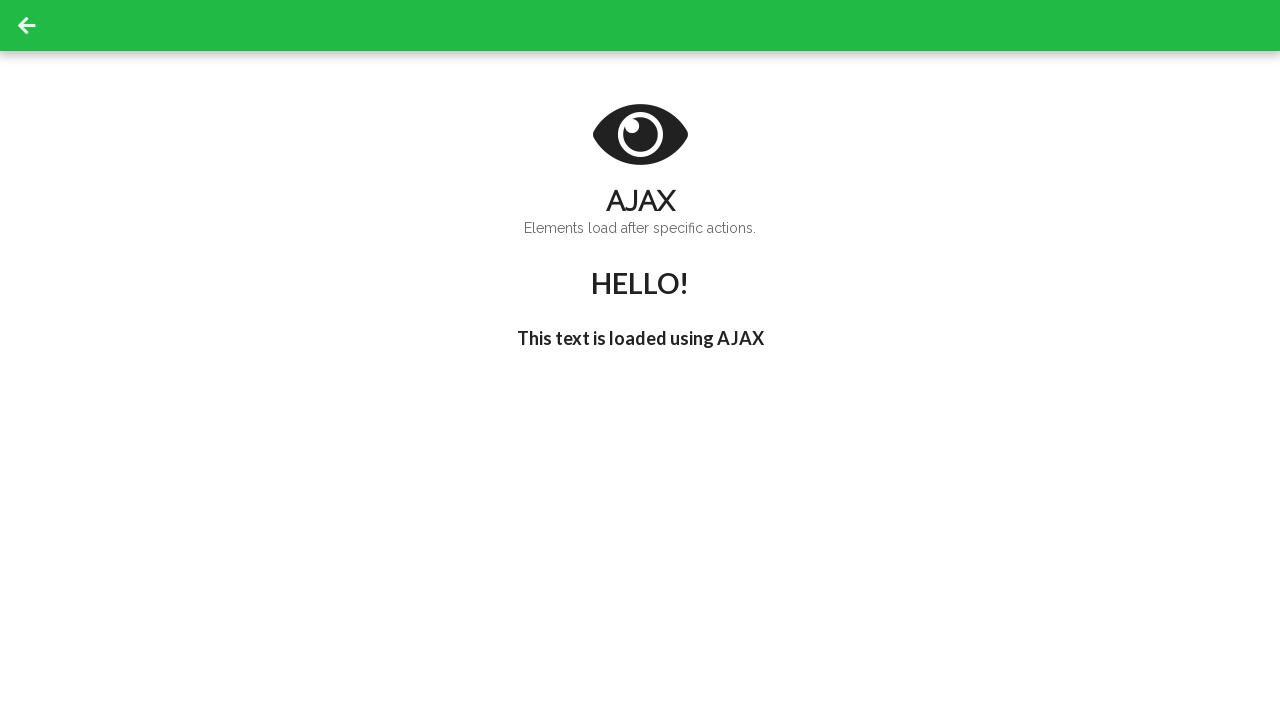

Waited for delayed h3 text to update to "I'm late!"
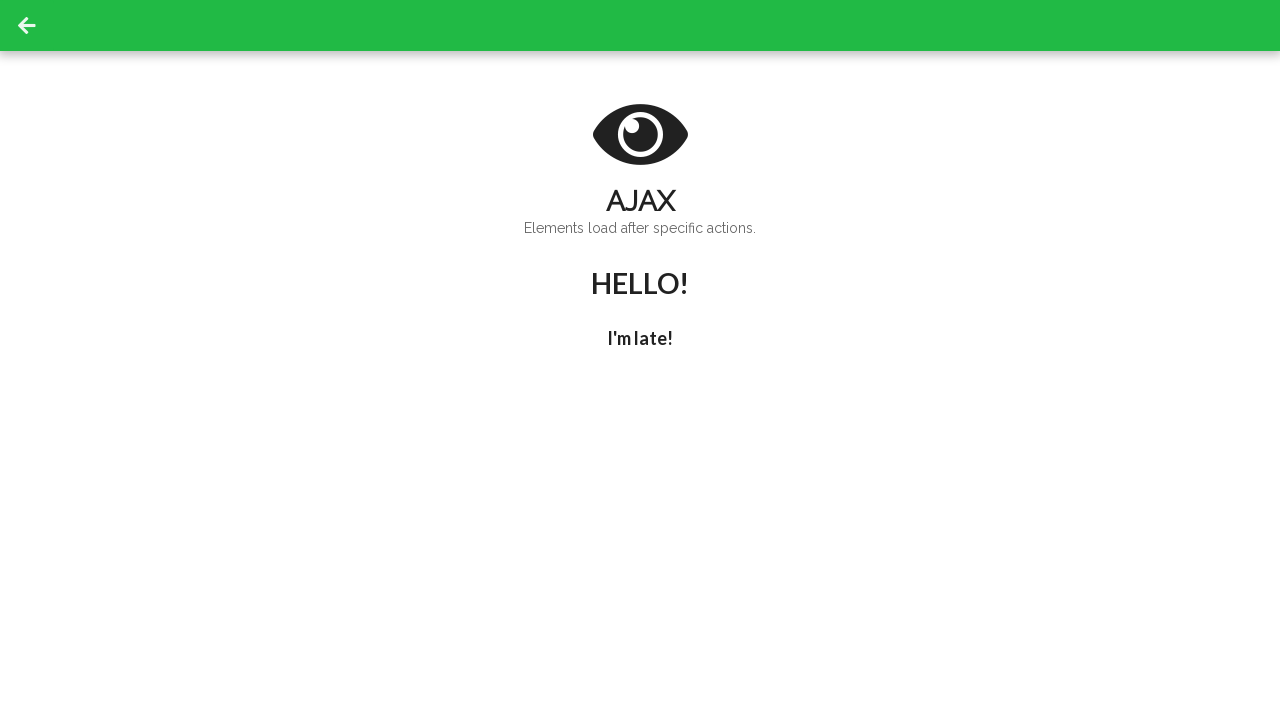

Retrieved updated h3 text content: 'I'm late!'
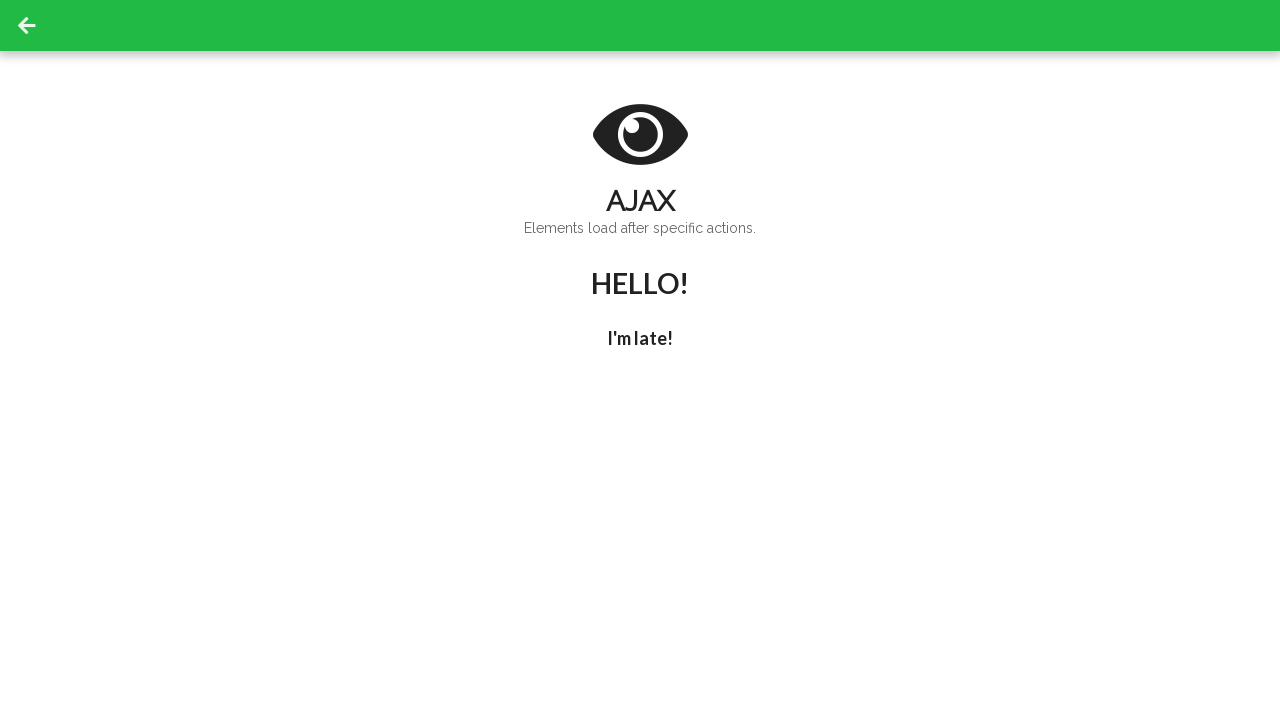

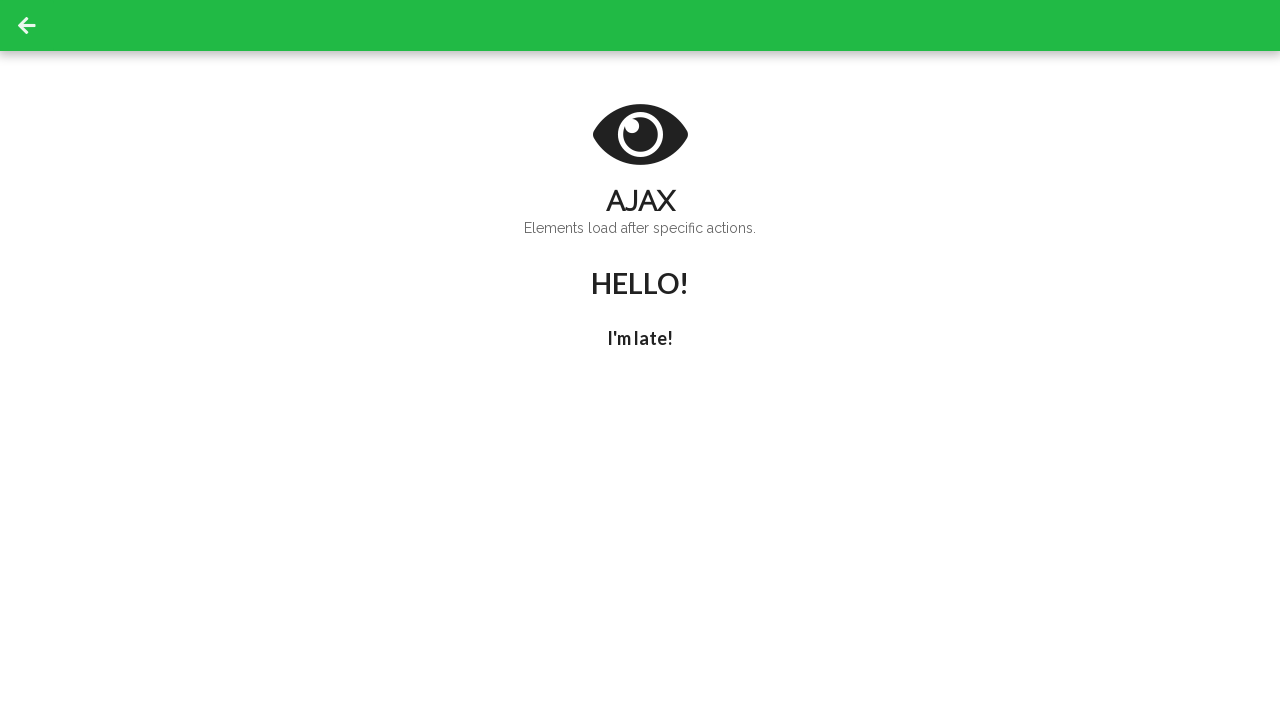